Tests drag and drop functionality by dragging an element and dropping it onto a target element

Starting URL: https://jqueryui.com/resources/demos/droppable/default.html

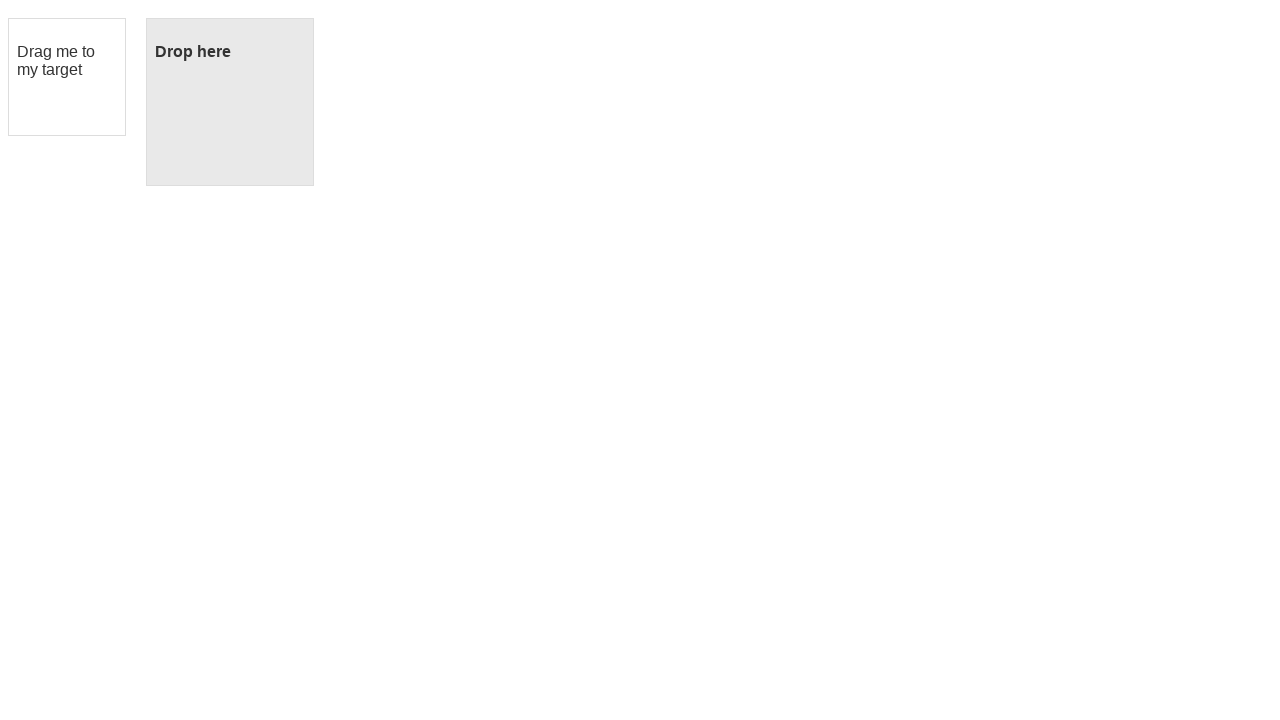

Located the draggable element
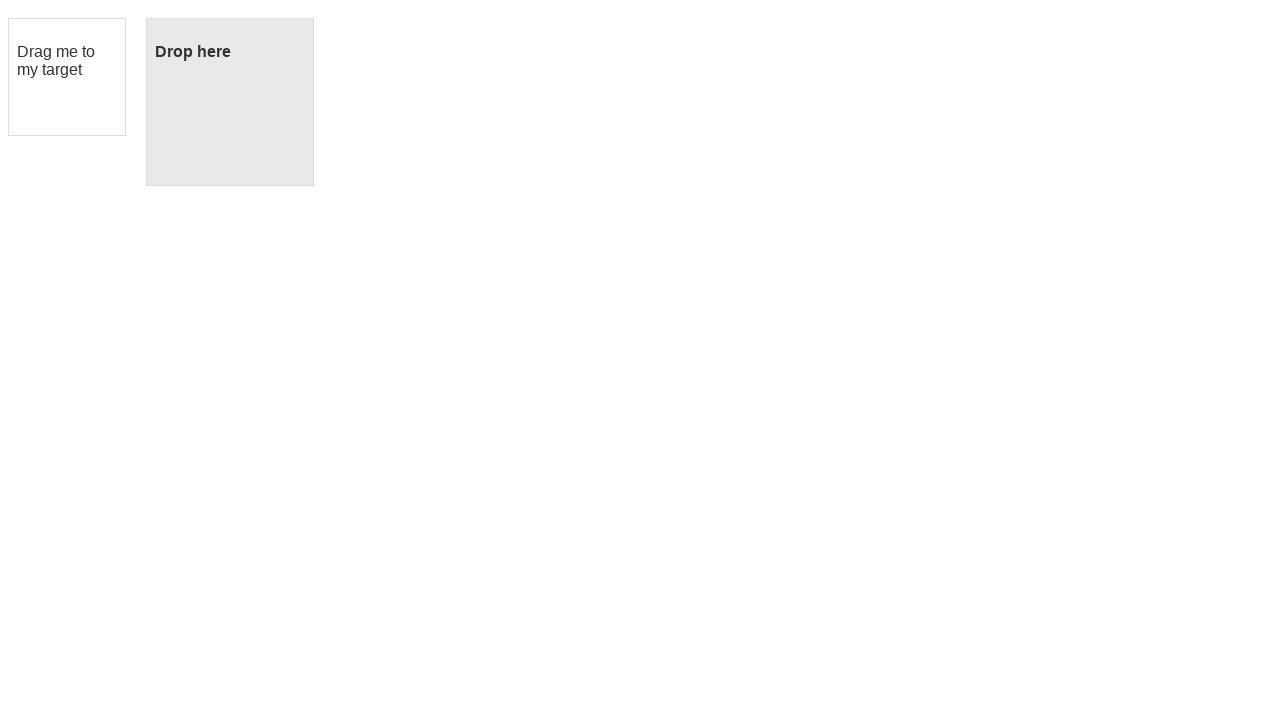

Located the droppable target element
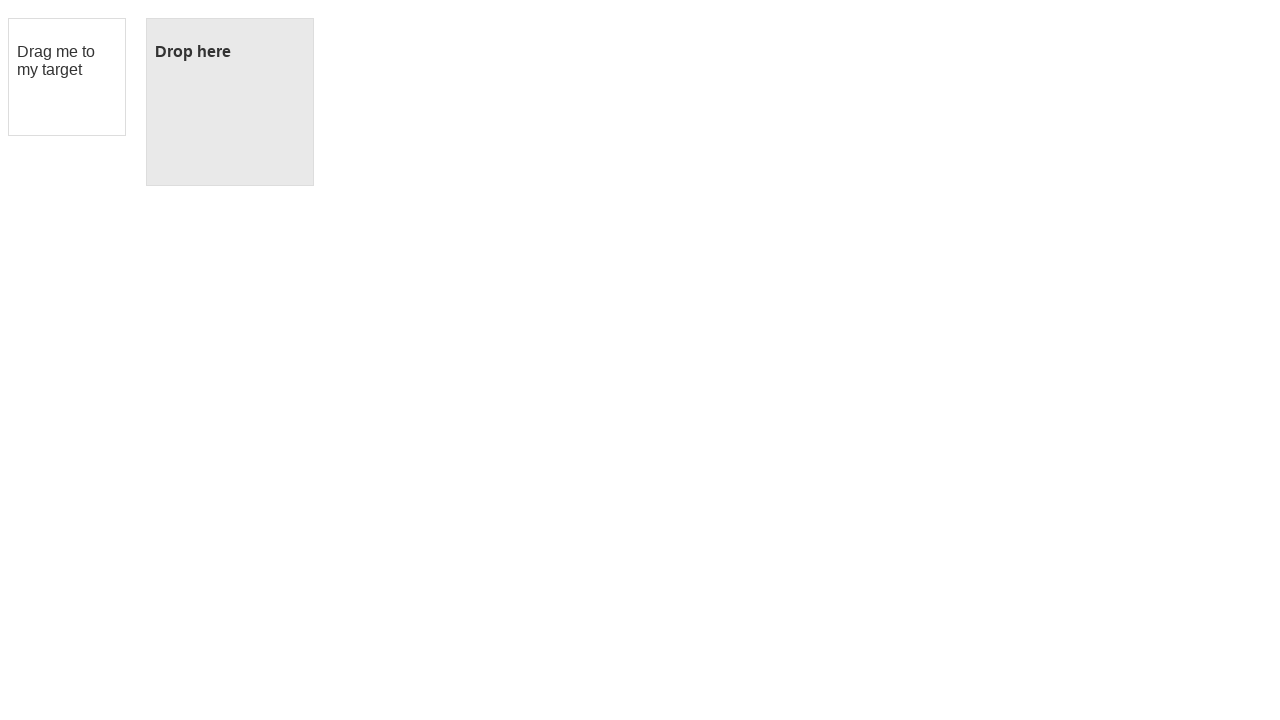

Dragged element onto droppable target and dropped it at (230, 102)
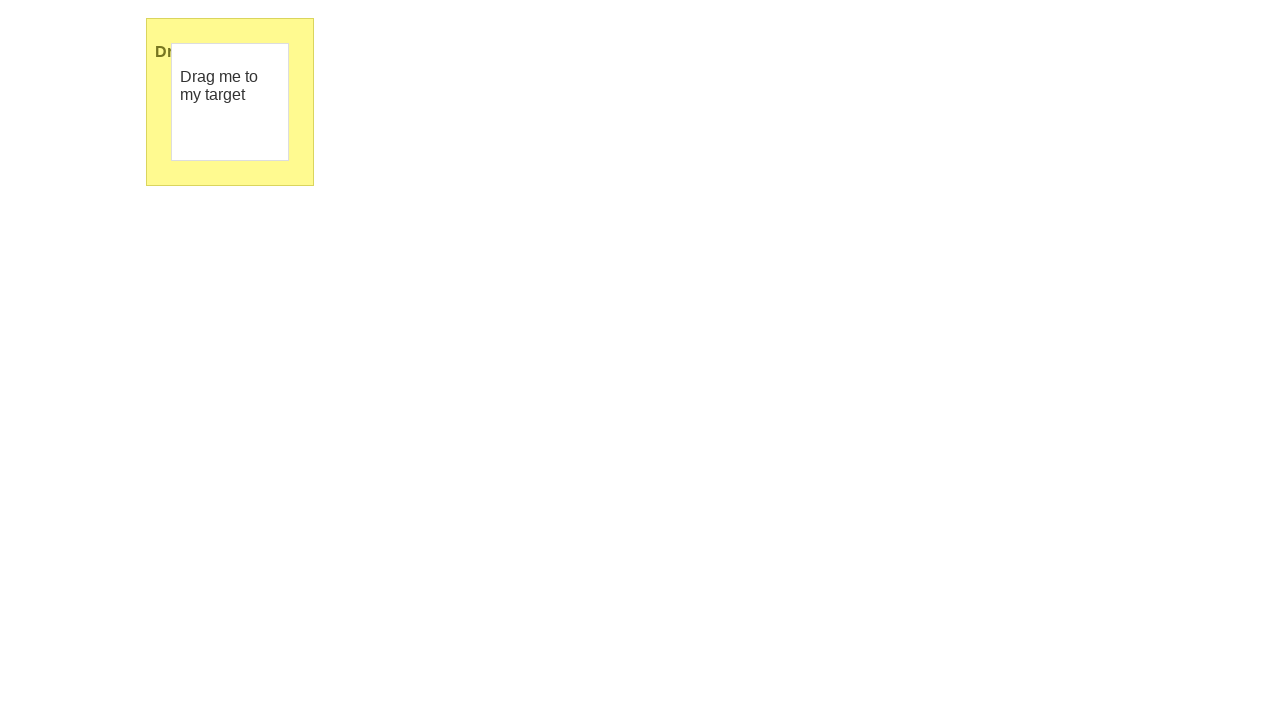

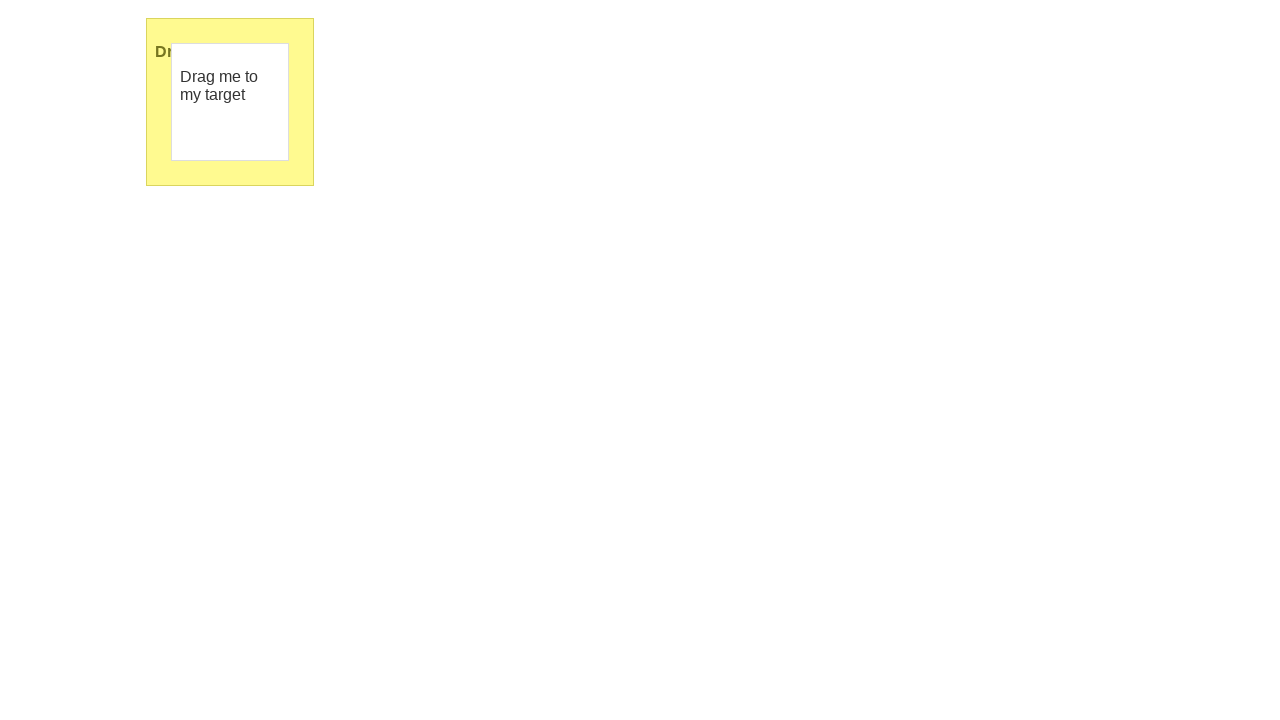